Tests radio button functionality on DemoQA by clicking "Yes" and "Impressive" radio buttons and verifying the selection messages are displayed correctly.

Starting URL: https://demoqa.com/radio-button

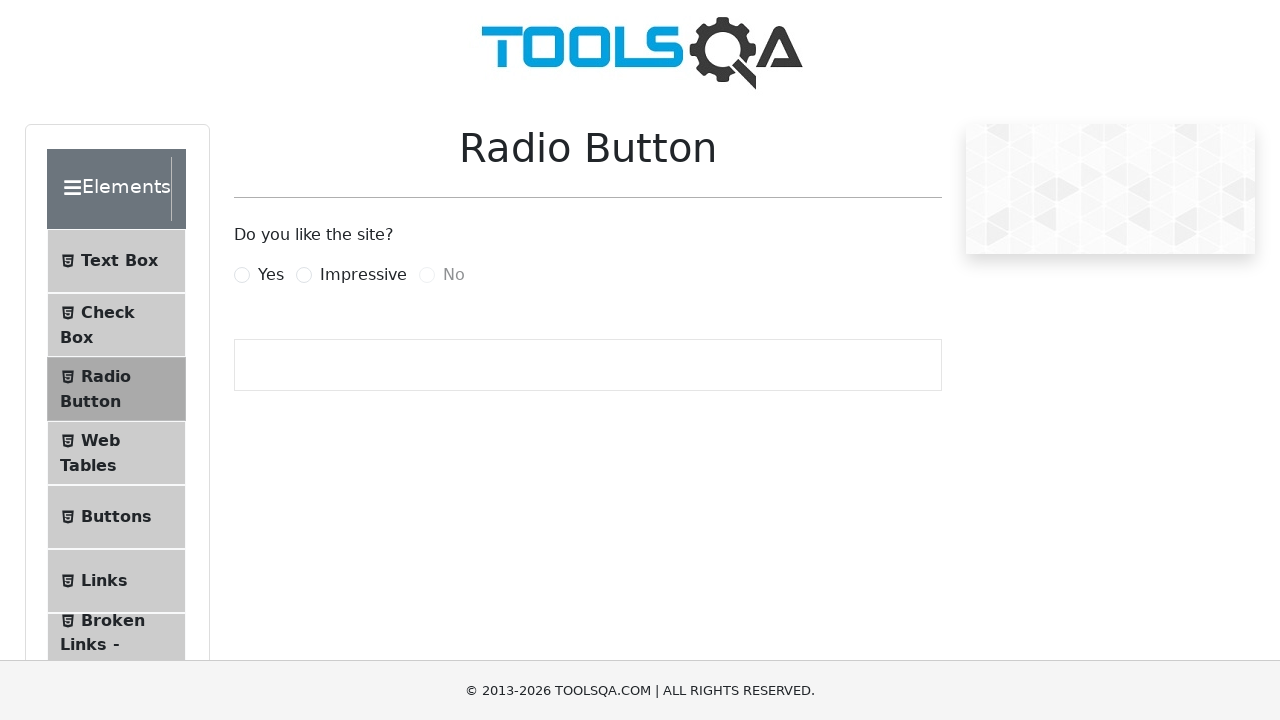

Clicked the 'Yes' radio button at (271, 275) on label[for='yesRadio']
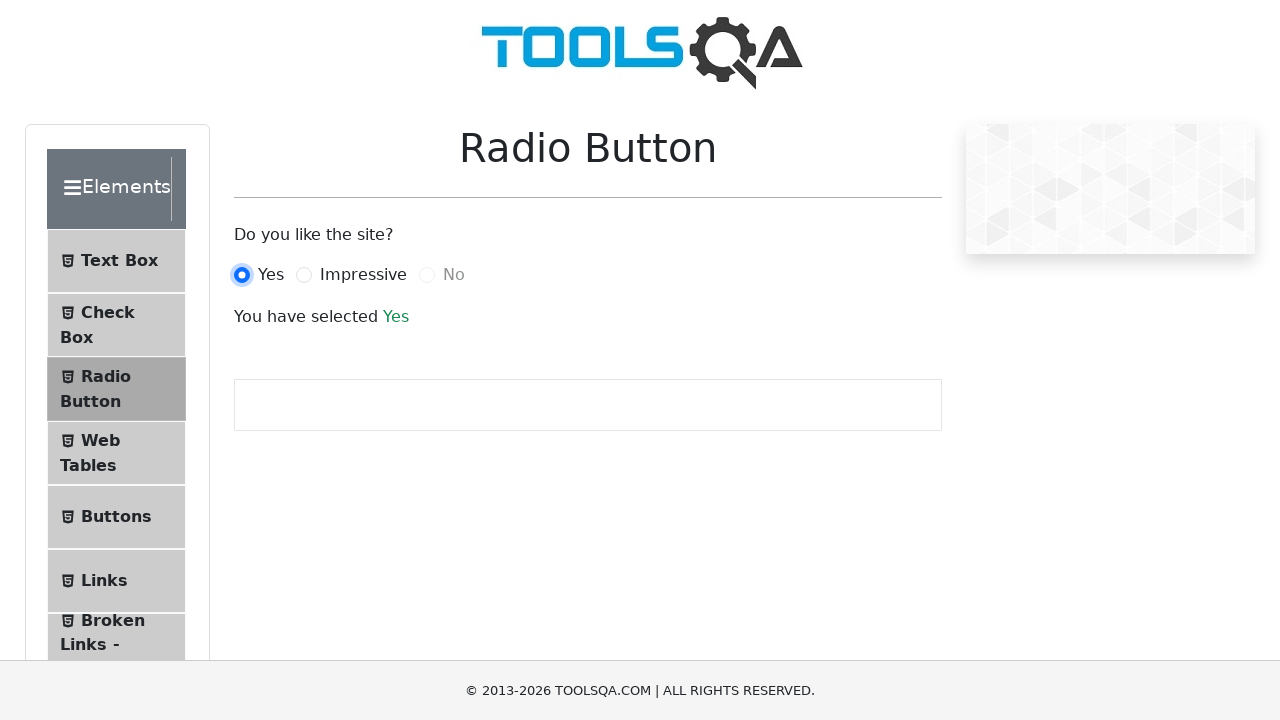

Waited for 'Yes' selection message to appear
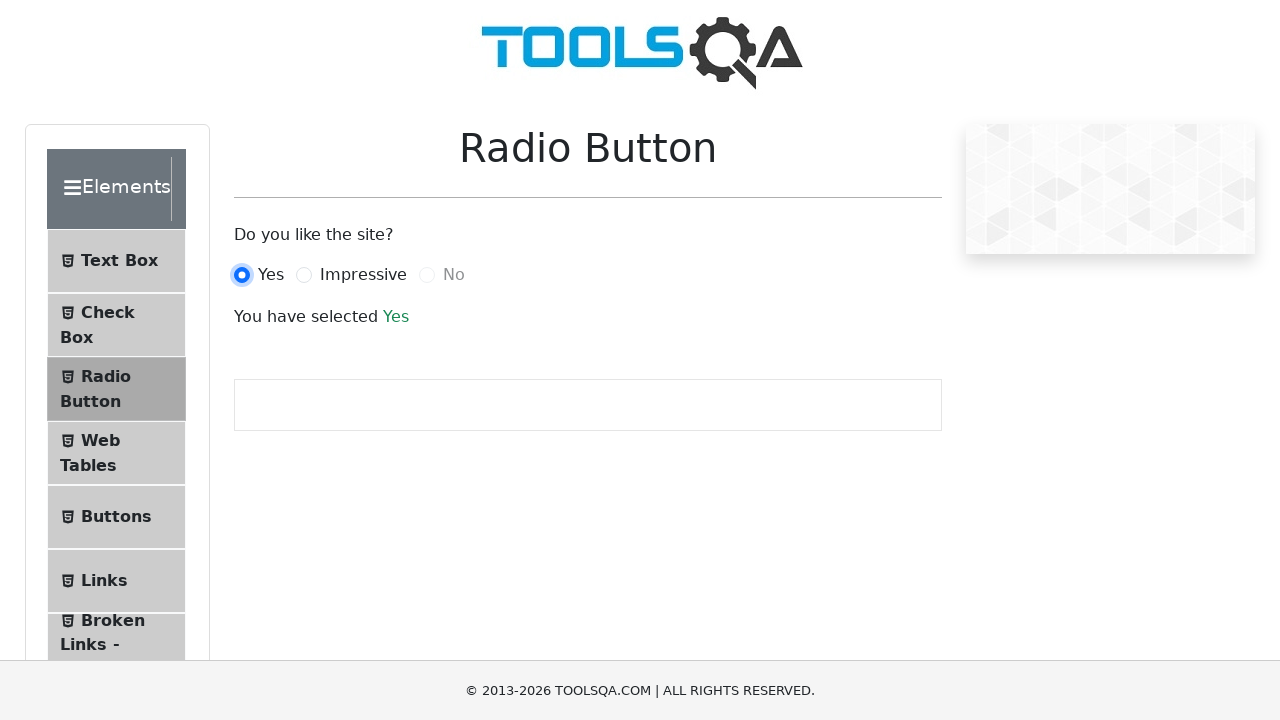

Verified 'Yes' selection message displays correctly
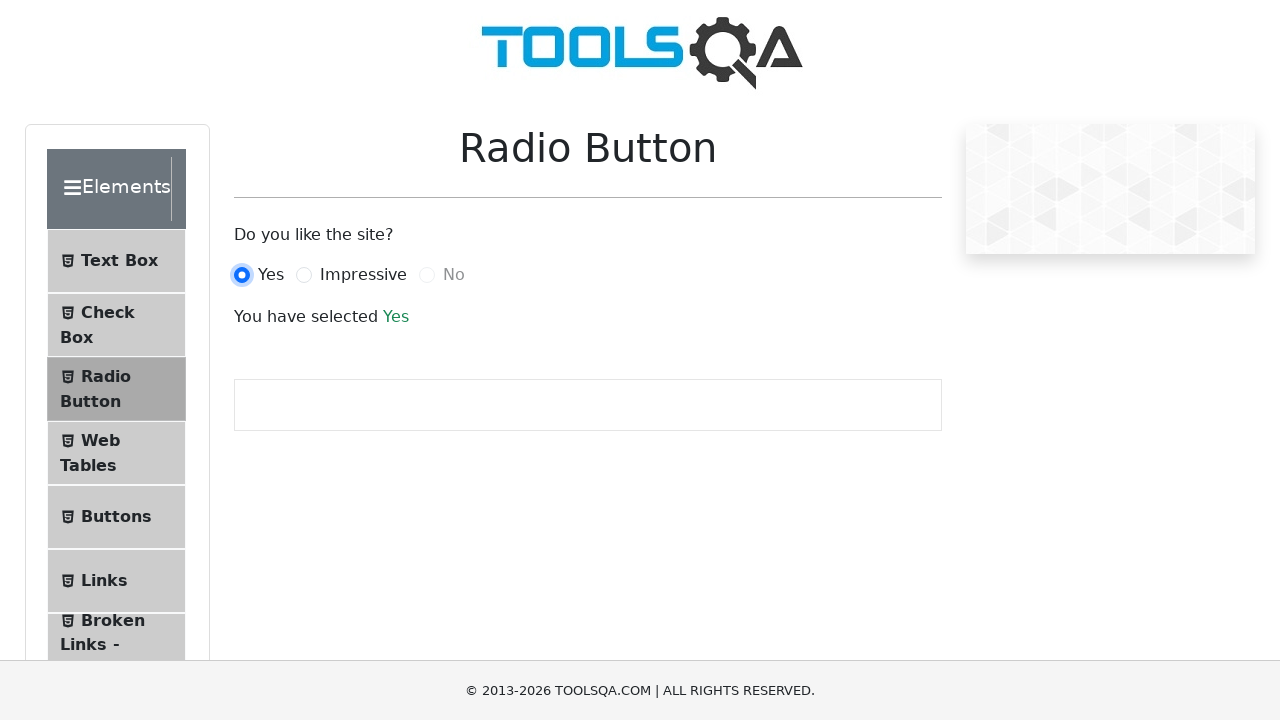

Clicked the 'Impressive' radio button at (363, 275) on label[for='impressiveRadio']
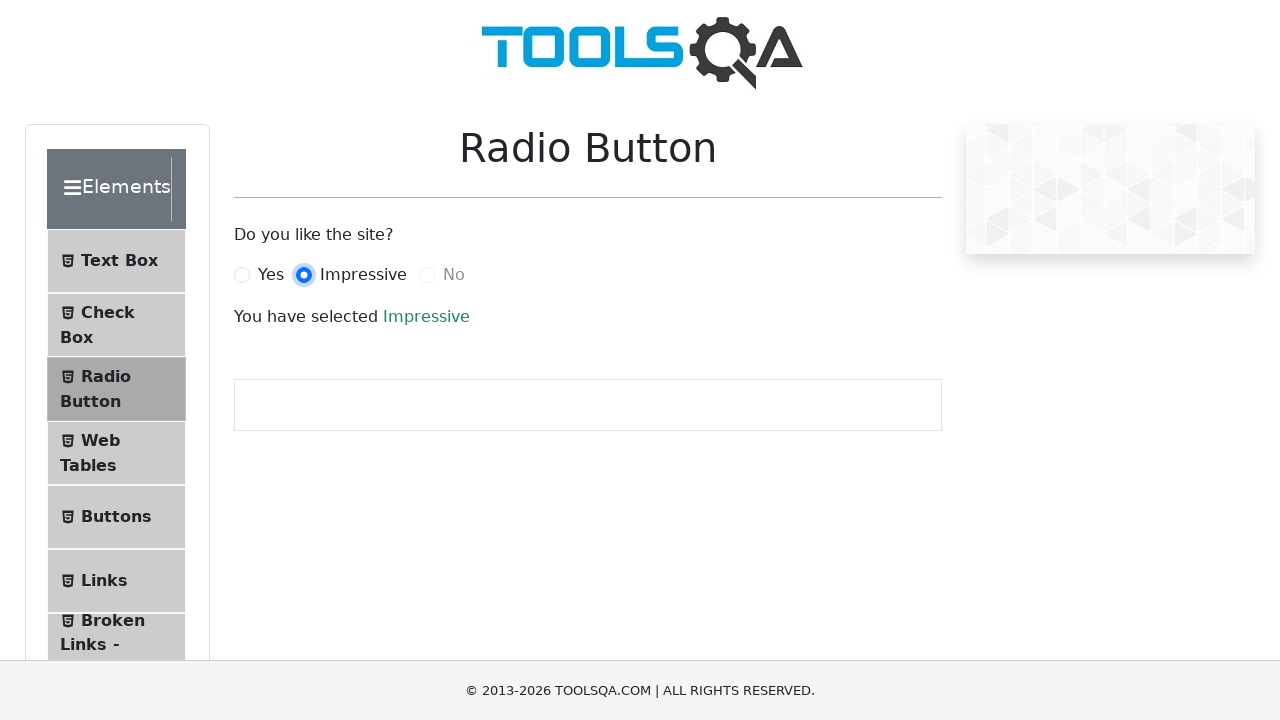

Verified 'Impressive' selection message displays correctly
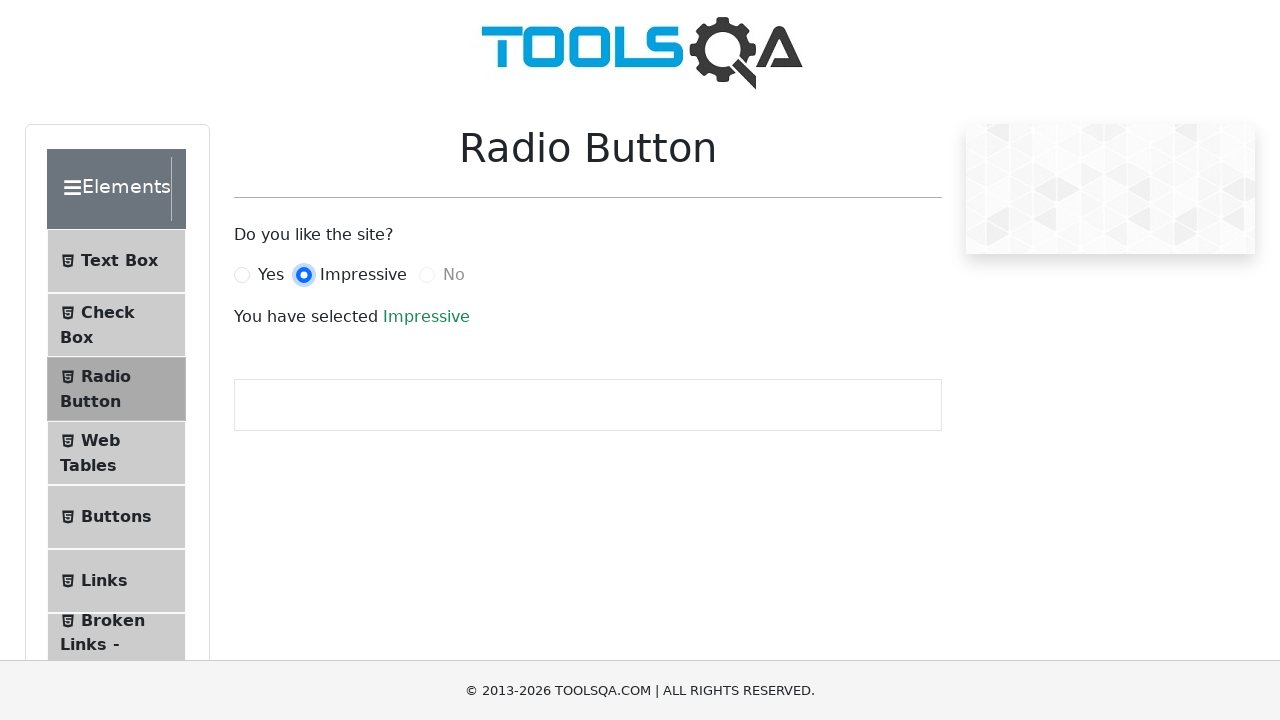

Verified 'No' radio button label exists and is disabled
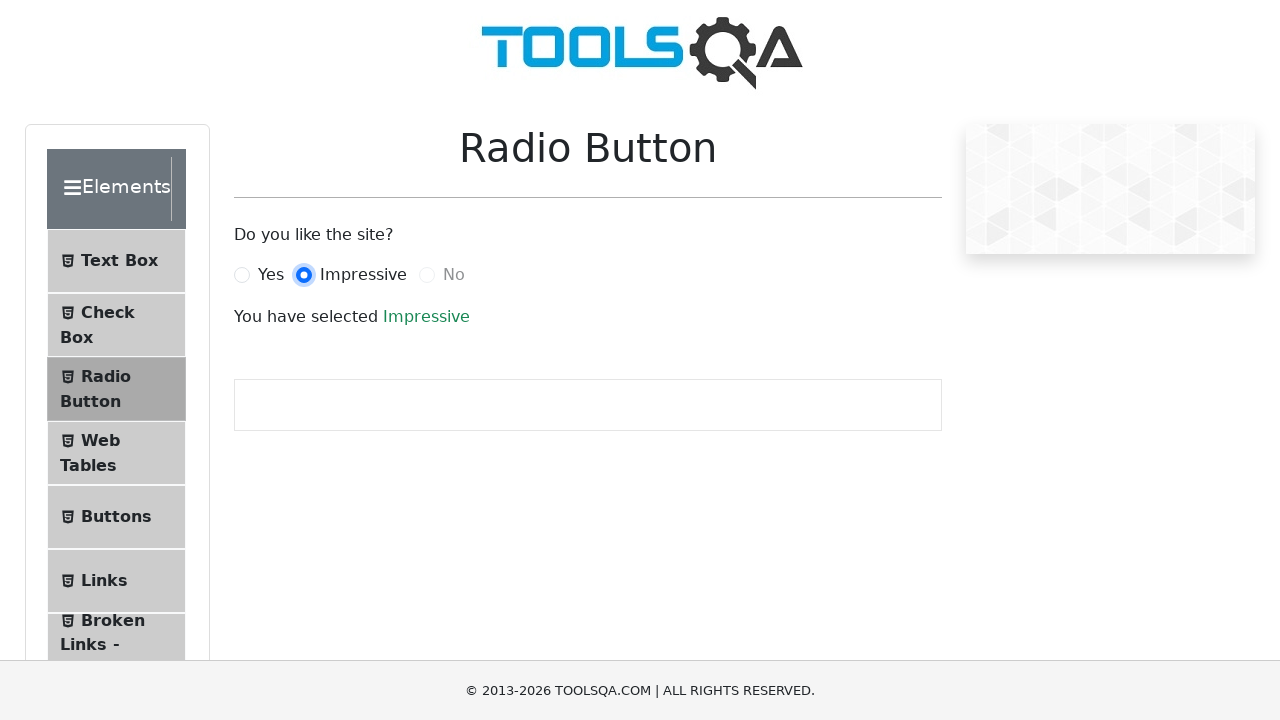

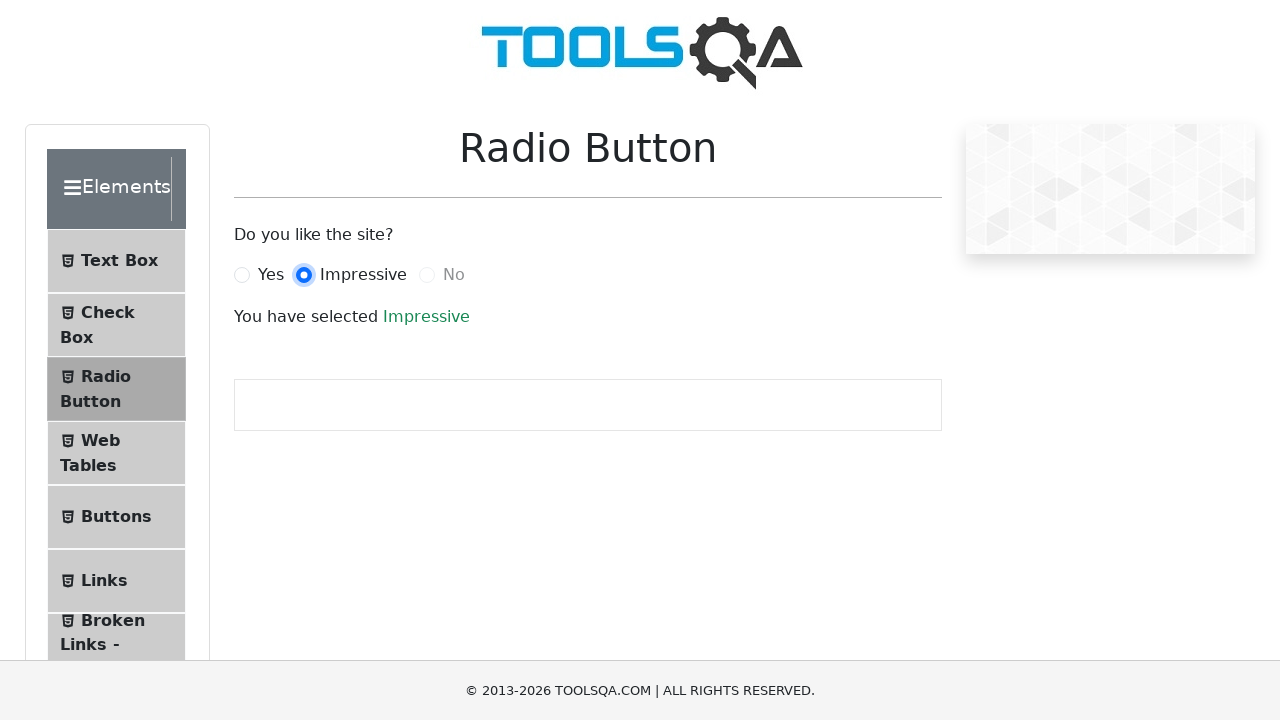